Tests a comprehensive student registration form by filling all fields including text inputs, radio buttons, checkboxes, dropdowns, date picker, and file upload, then verifies the submitted data appears in a confirmation modal.

Starting URL: https://demoqa.com/automation-practice-form

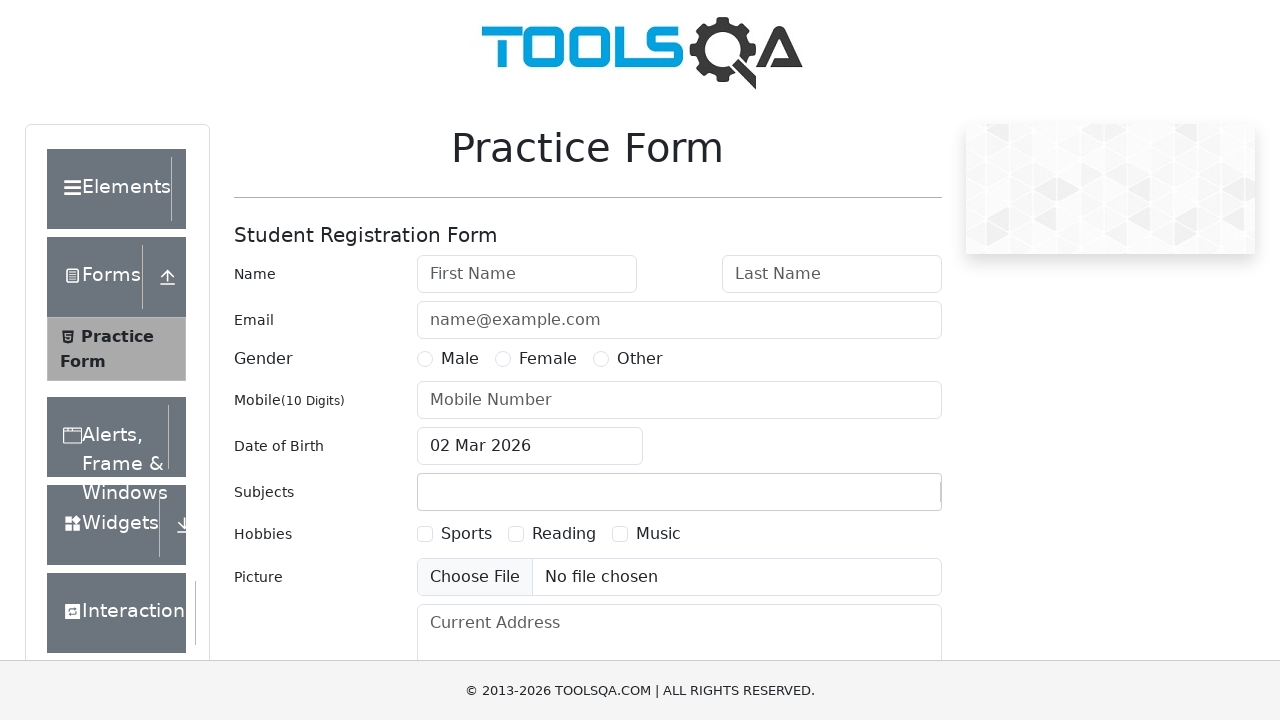

Removed fixed ad banner from page
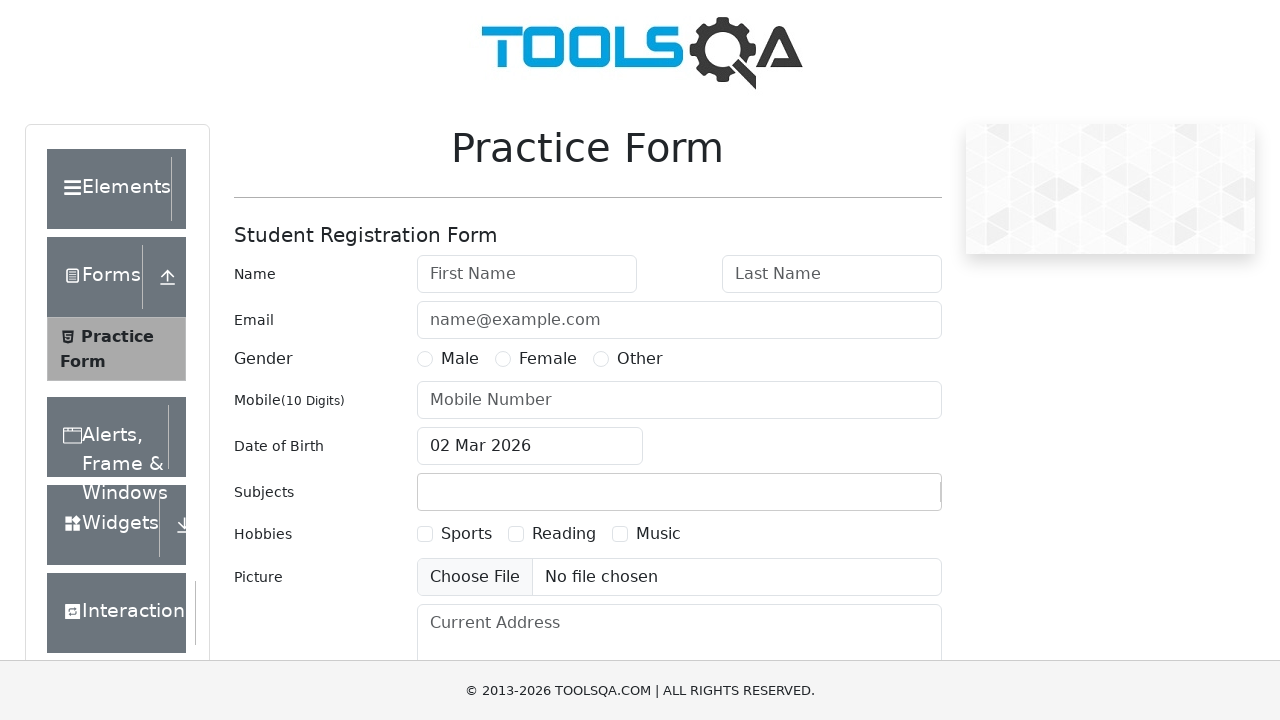

Removed footer element from page
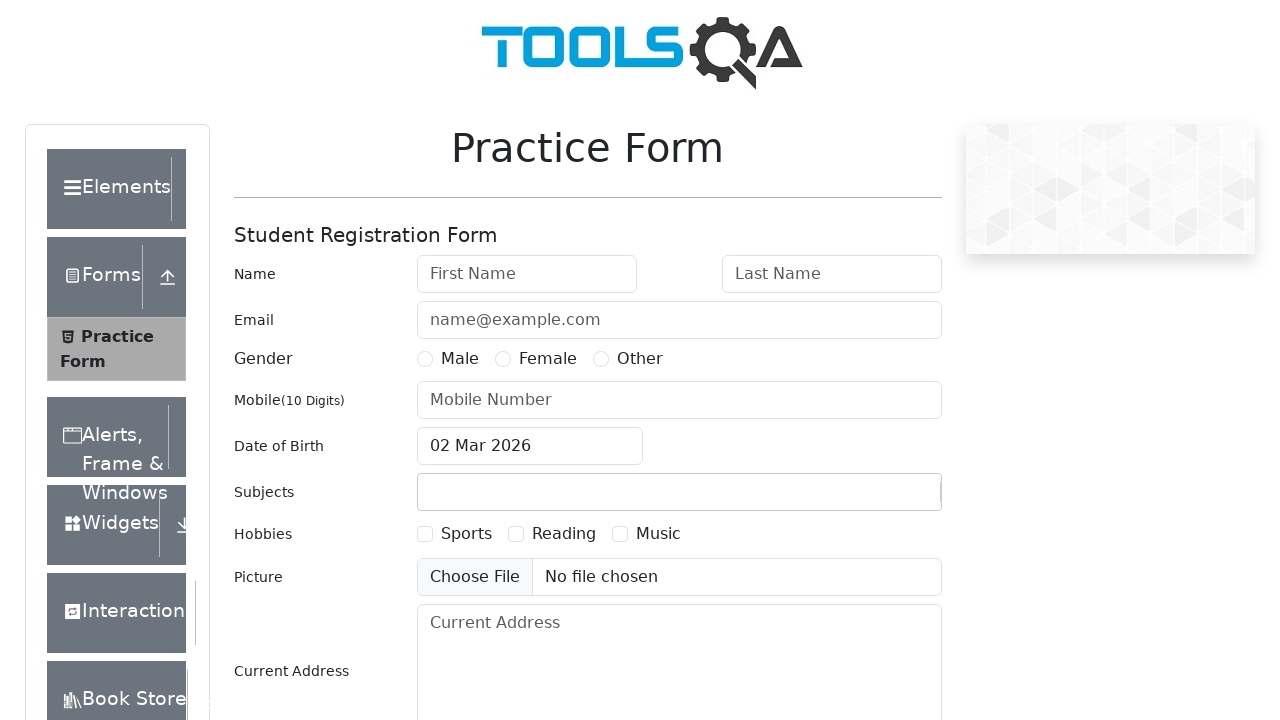

Filled first name field with 'Jane' on #firstName
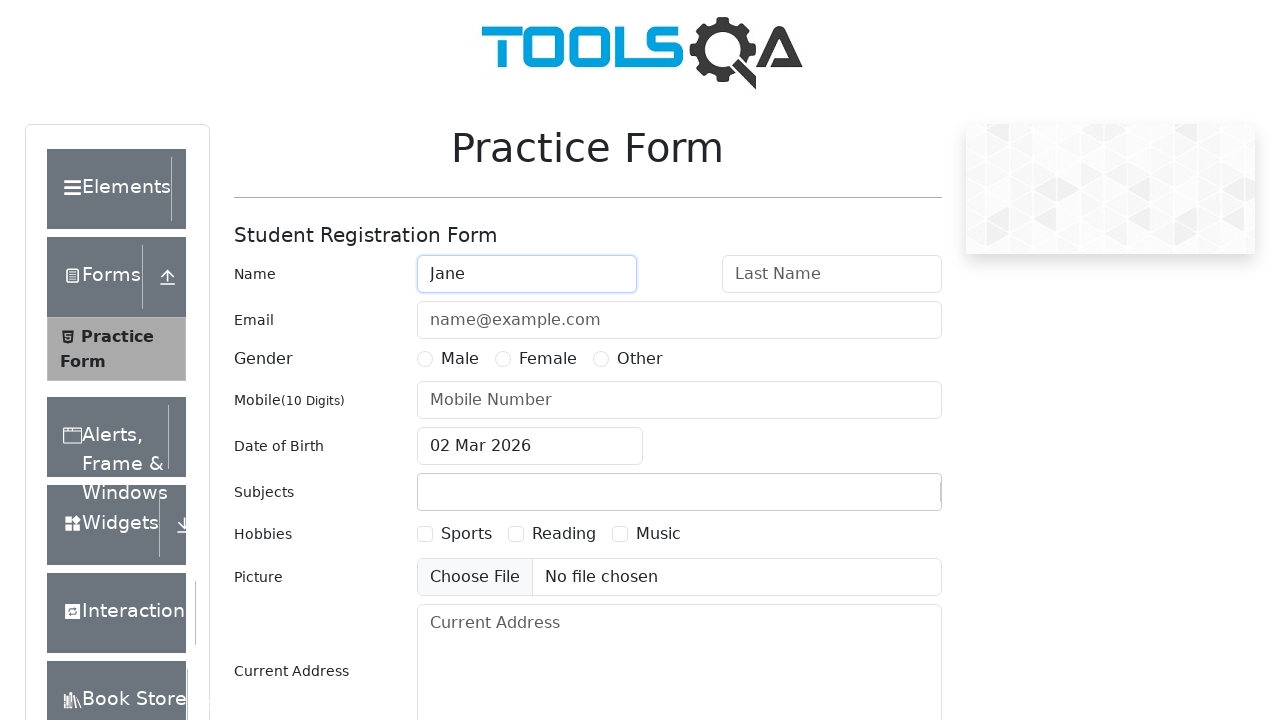

Filled last name field with 'Doe' on #lastName
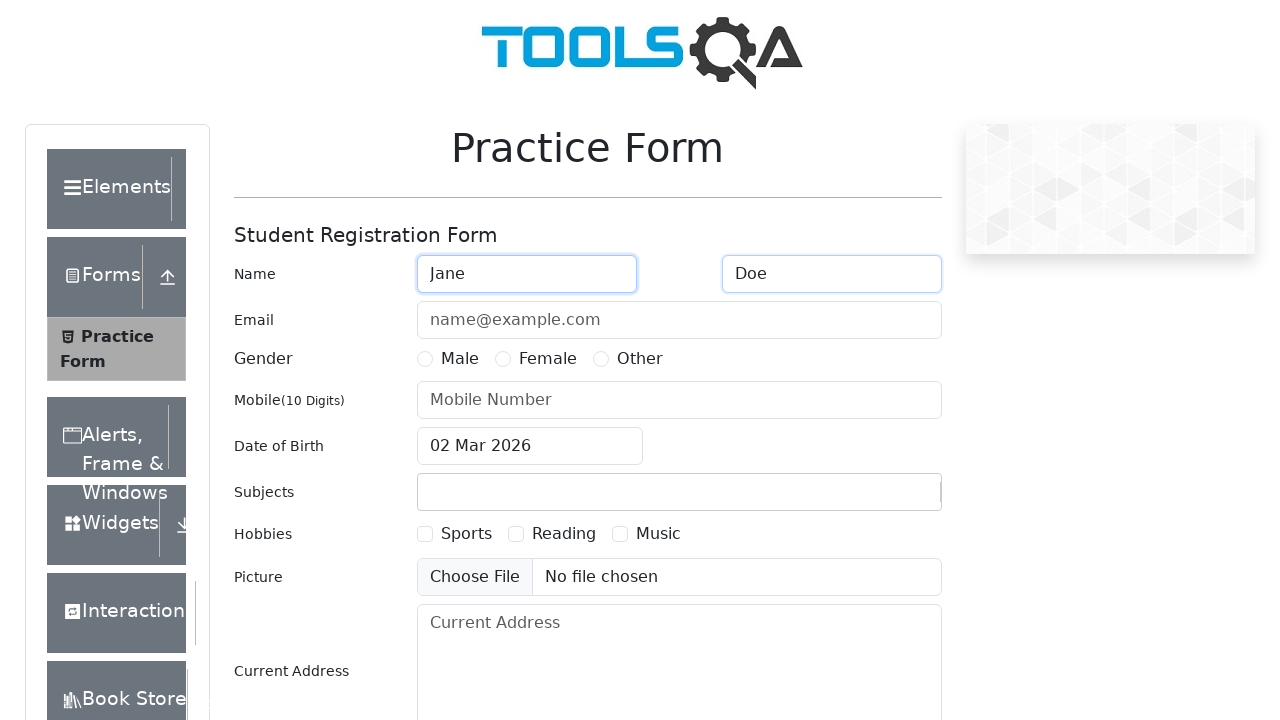

Filled email field with 'jana@test.com' on #userEmail
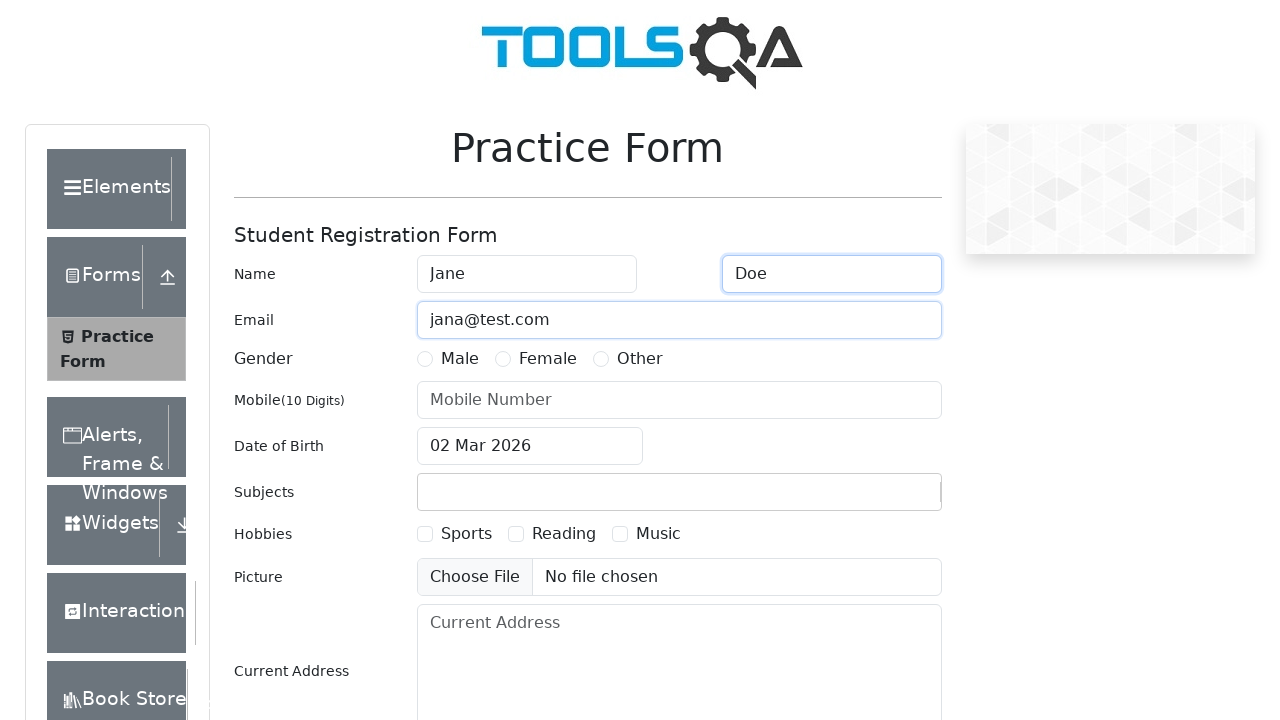

Selected gender radio button (Female) at (460, 359) on label[for='gender-radio-1']
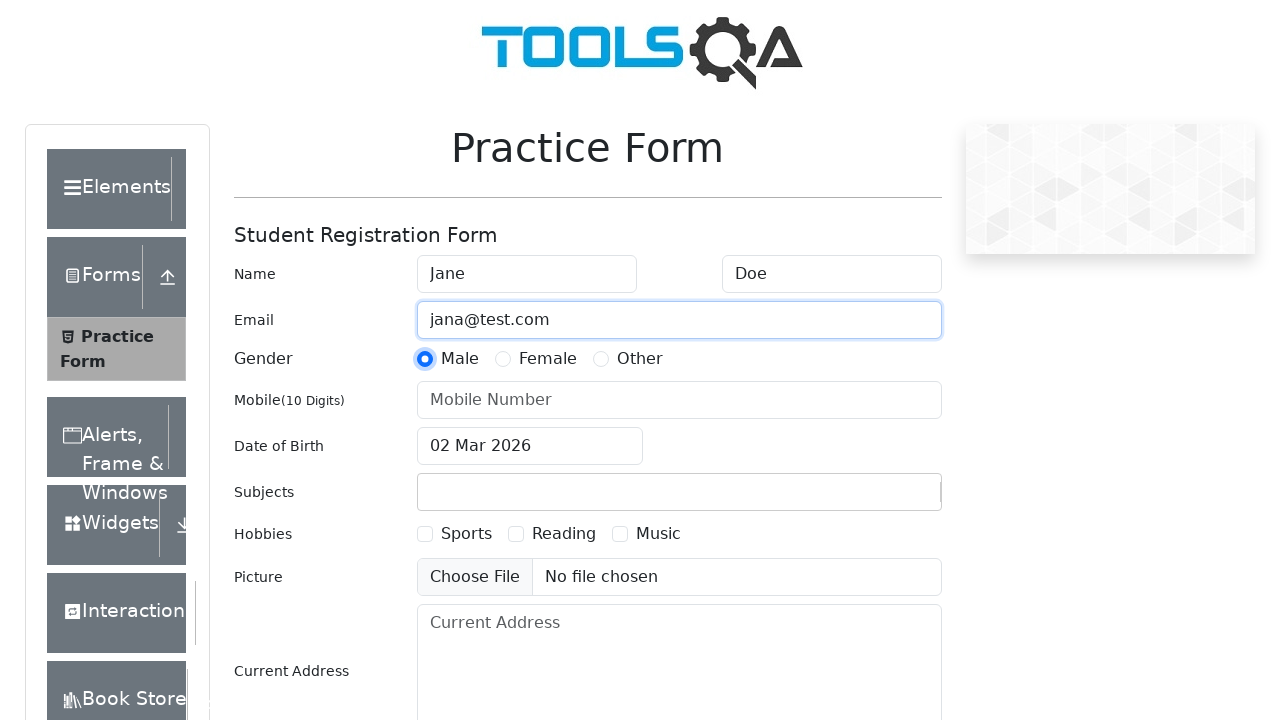

Filled mobile number field with '1234567890' on #userNumber
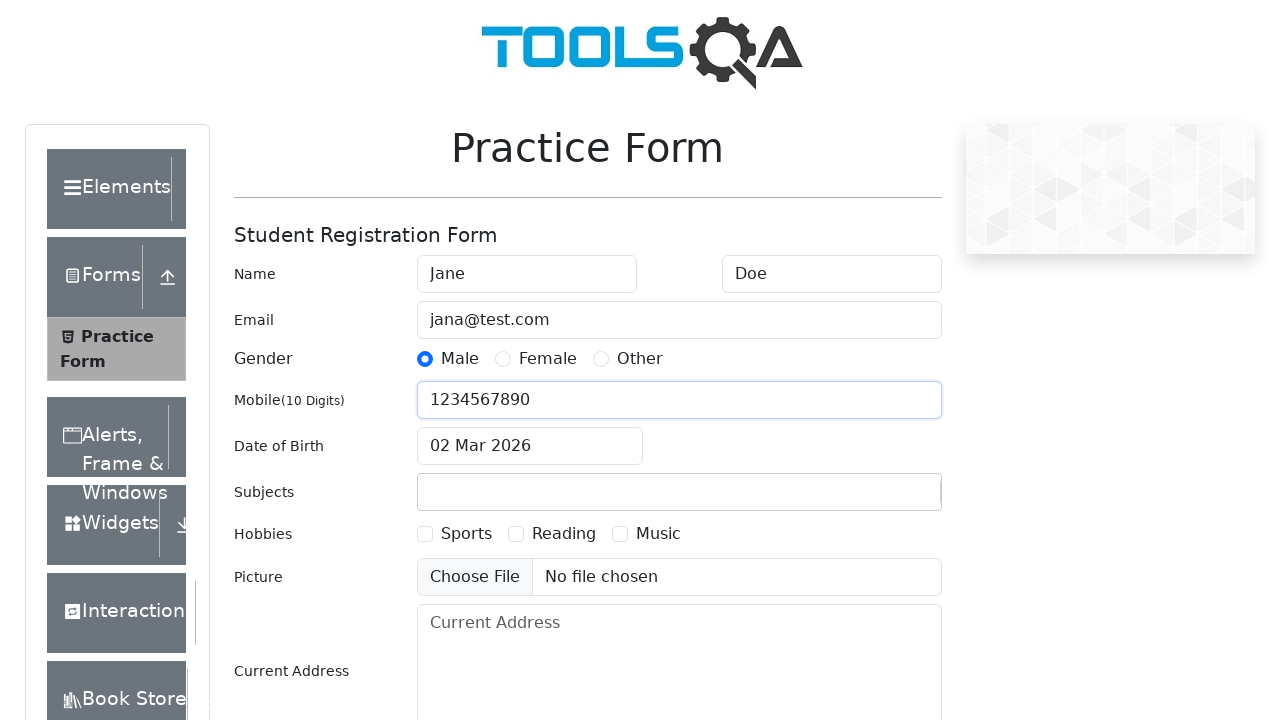

Typed 'Chemistry' in subjects field on #subjectsInput
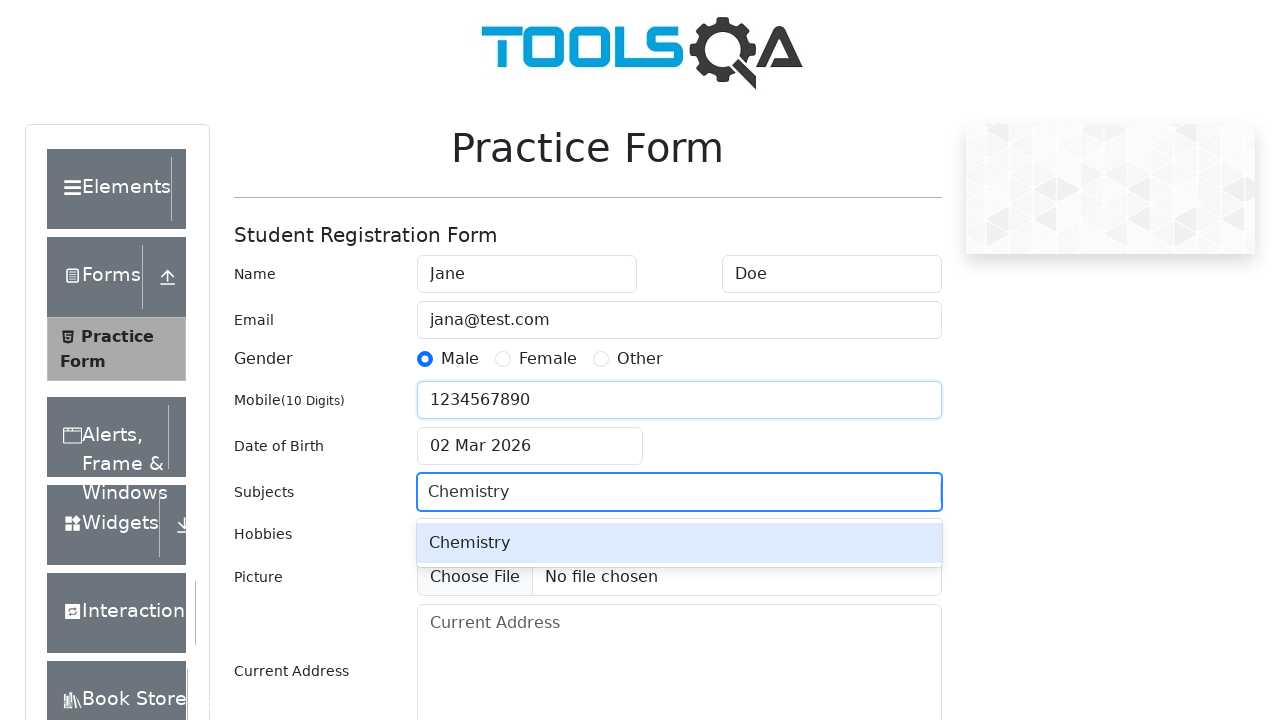

Pressed ArrowDown to highlight Chemistry option
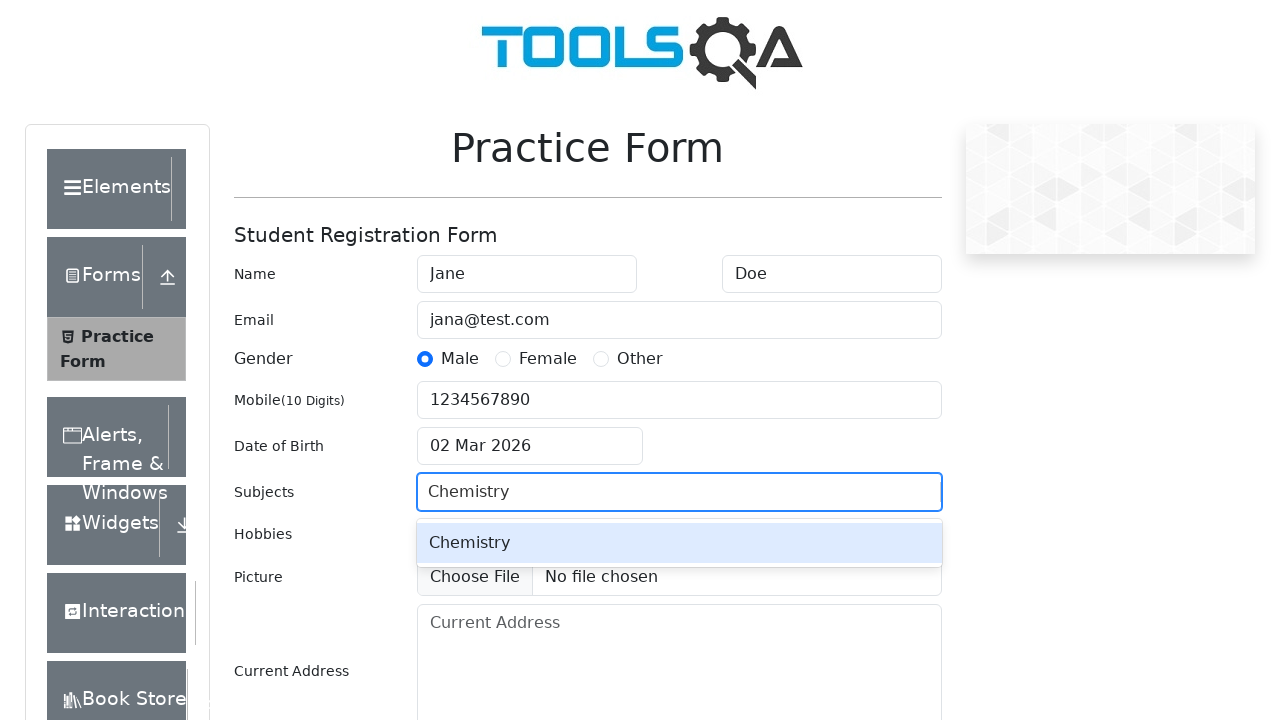

Pressed Enter to select Chemistry
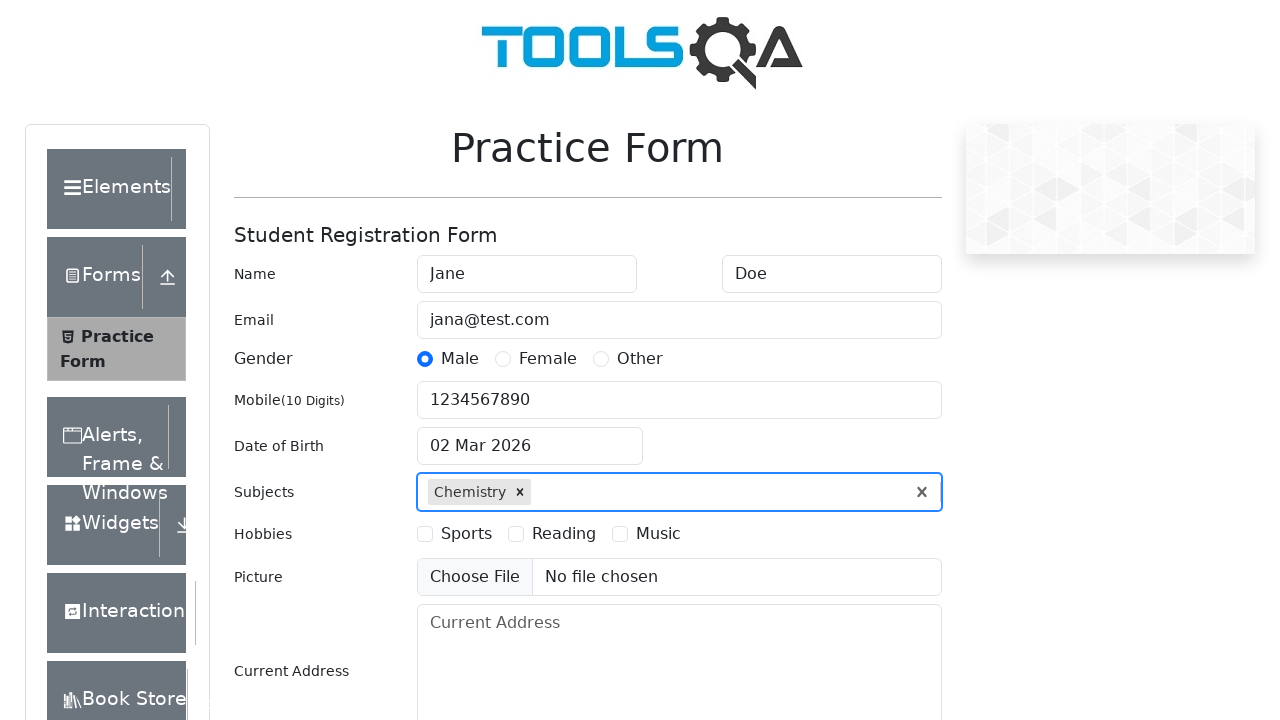

Typed 'Computer Science' in subjects field on #subjectsInput
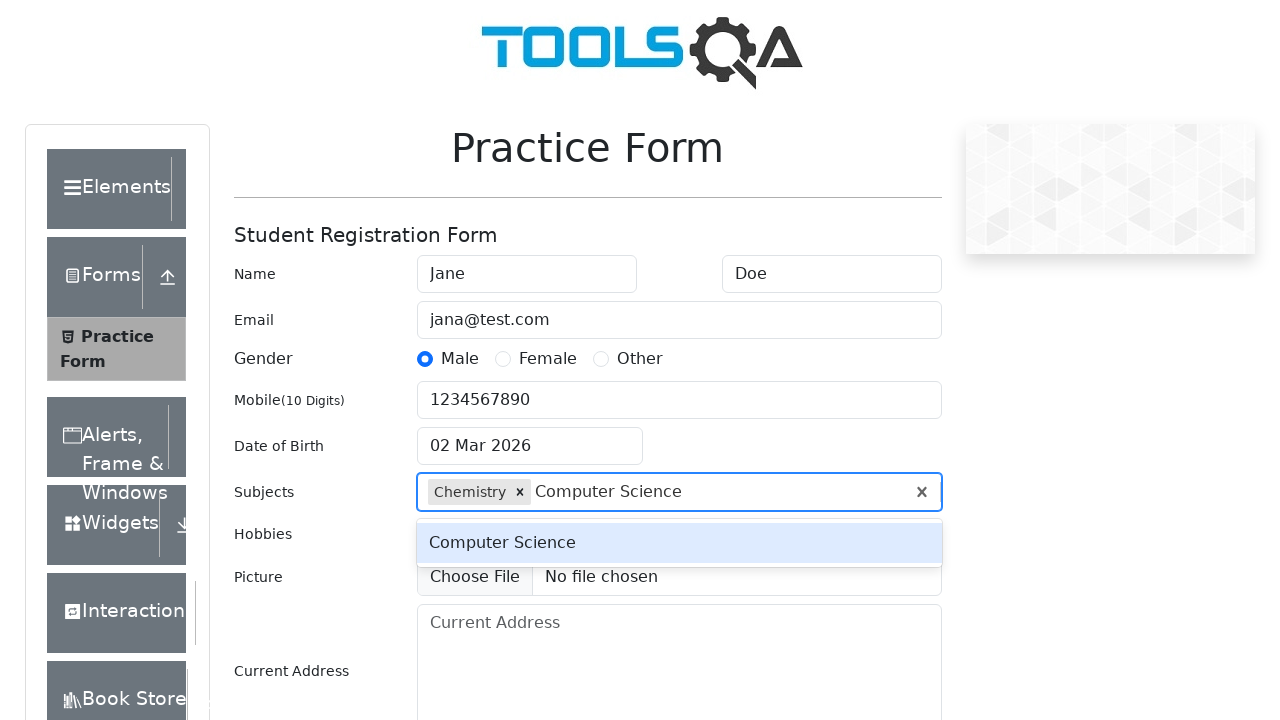

Pressed Tab to confirm Computer Science selection
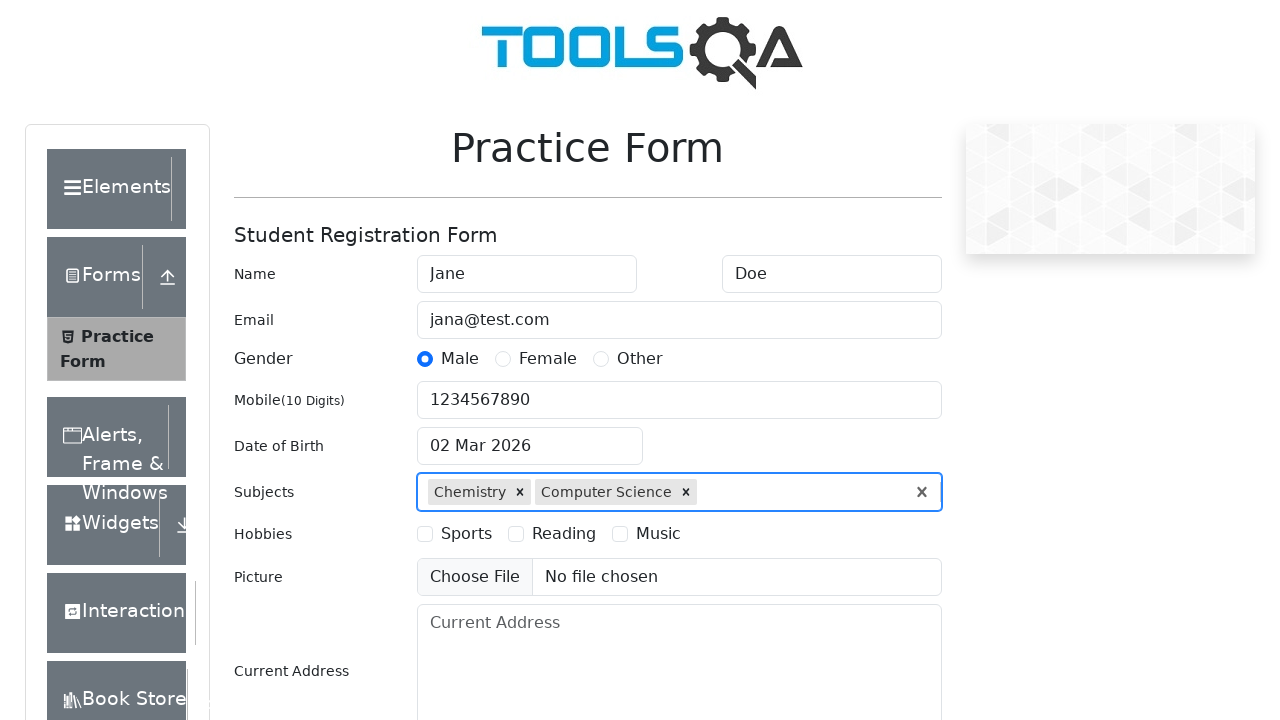

Selected hobbies checkbox (Sports) at (466, 534) on label[for='hobbies-checkbox-1']
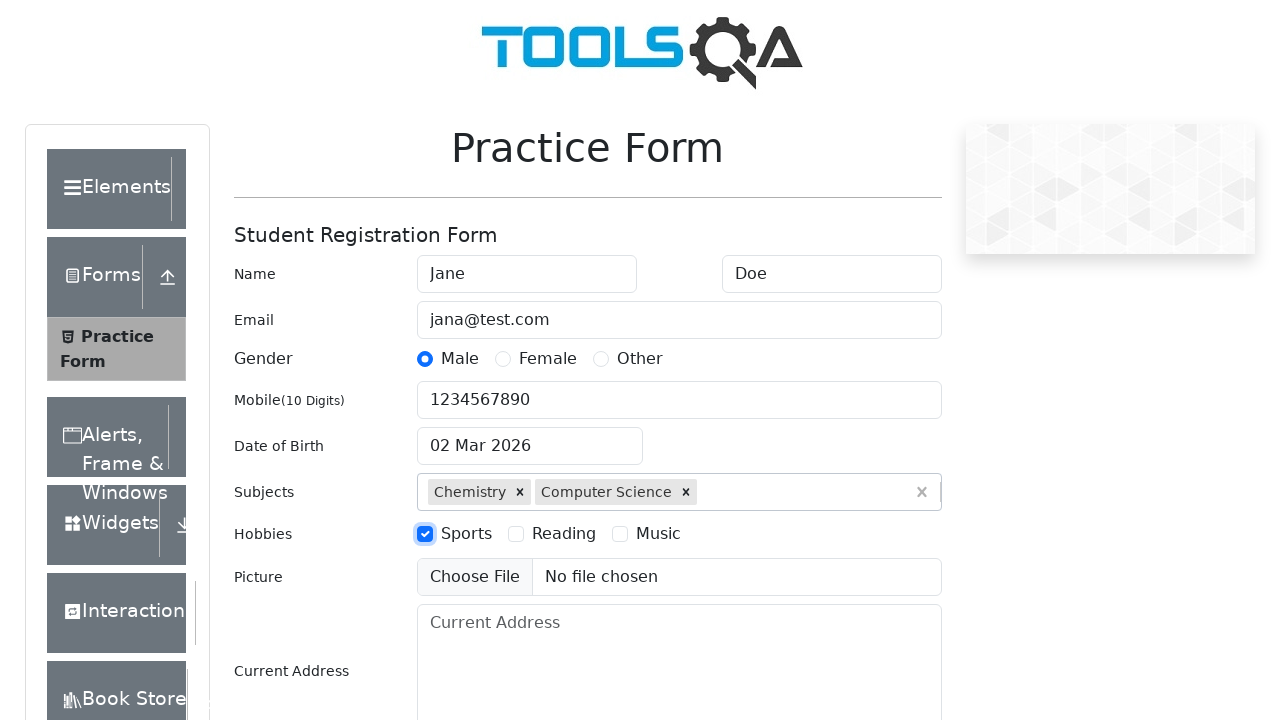

Filled address field with '17926 Eleanora Islands' on #currentAddress
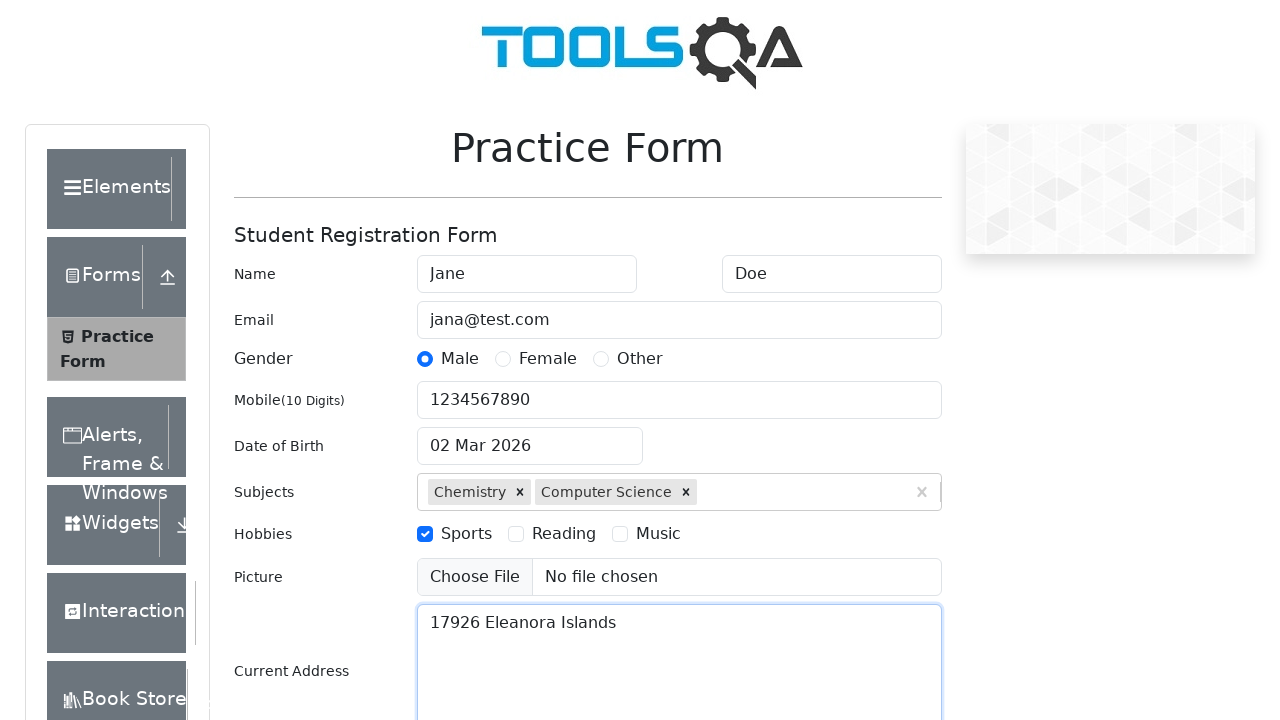

Clicked state dropdown to open it at (527, 437) on #state
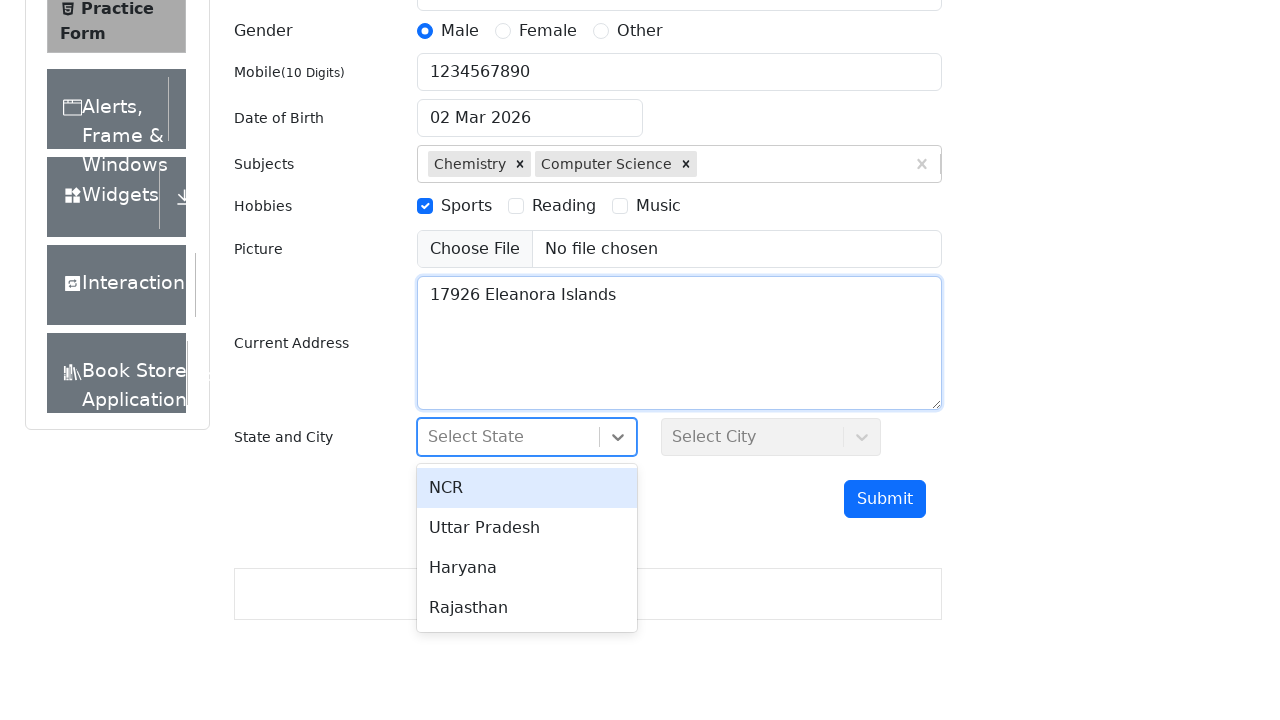

Selected first state option from dropdown at (527, 488) on #react-select-3-option-0
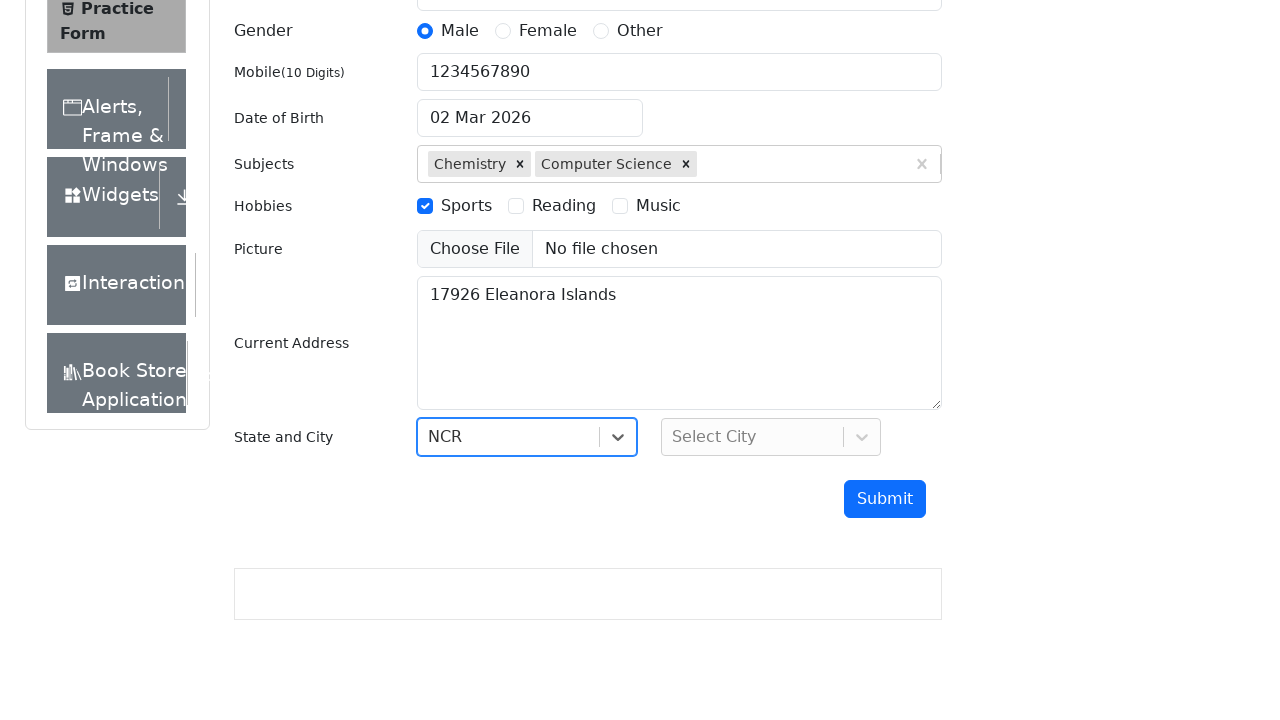

Clicked city dropdown to open it at (771, 437) on #city
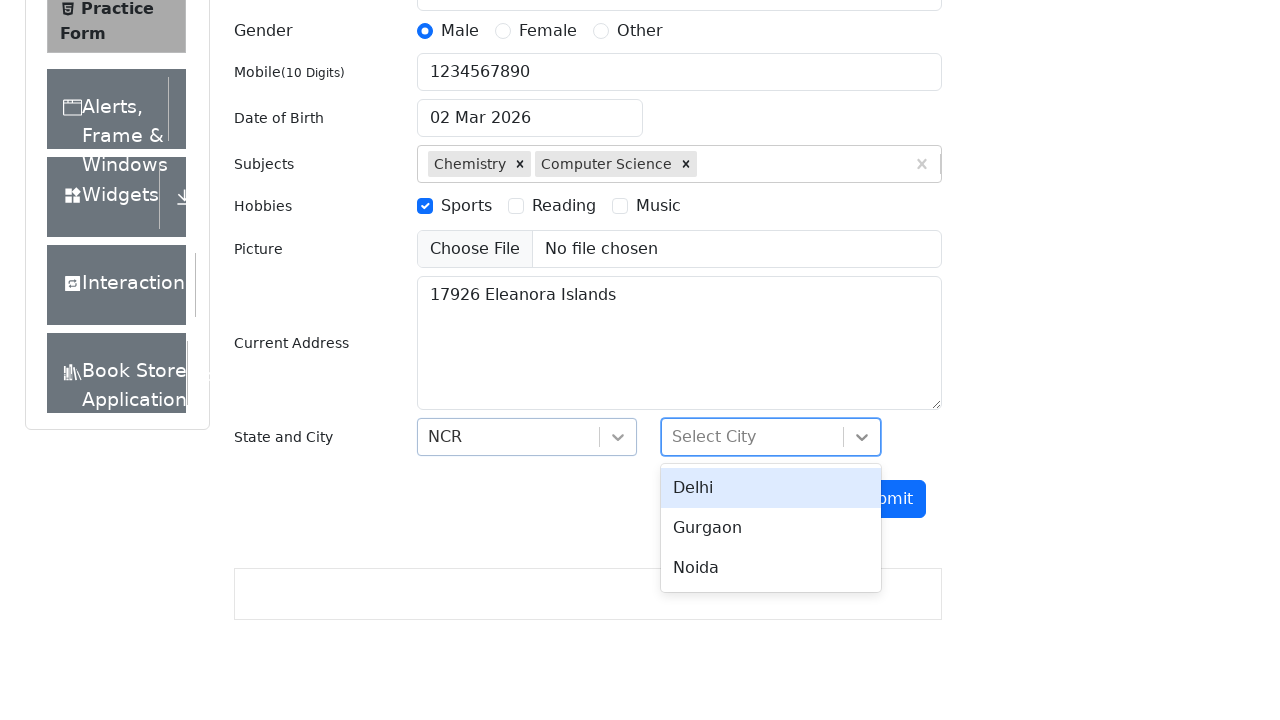

Selected first city option from dropdown at (771, 488) on #react-select-4-option-0
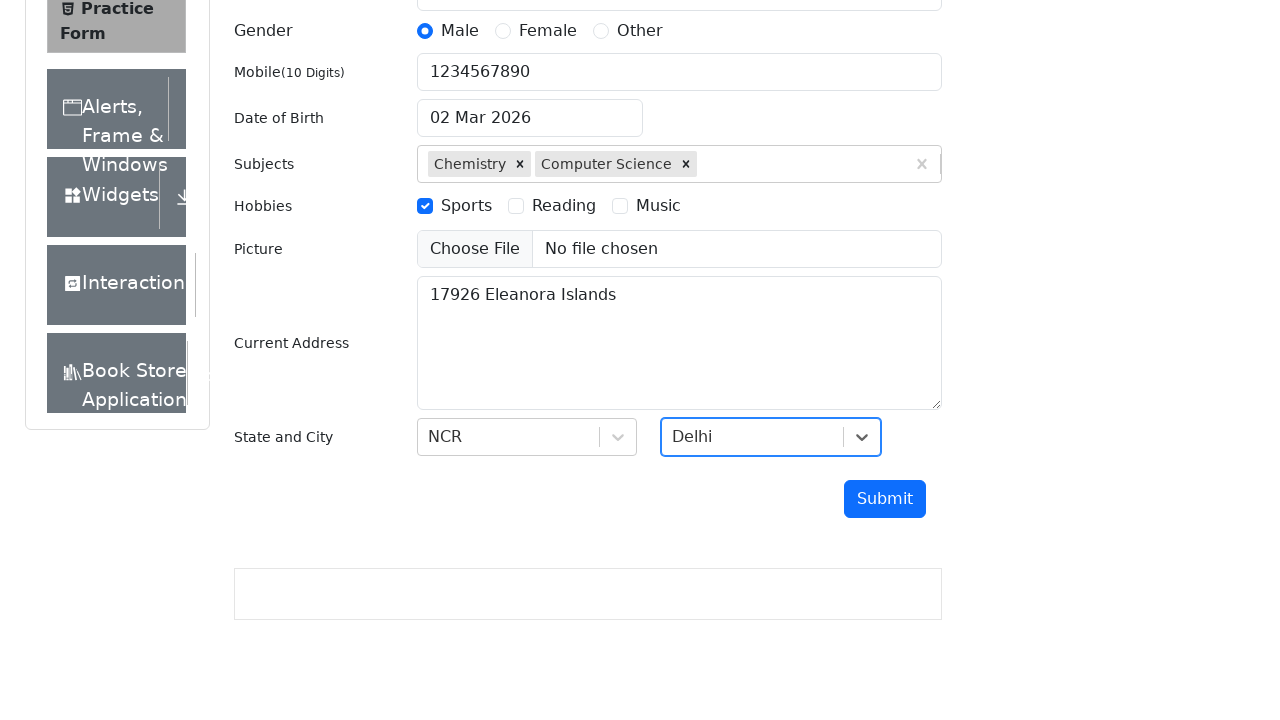

Clicked date of birth input to open date picker at (530, 118) on #dateOfBirthInput
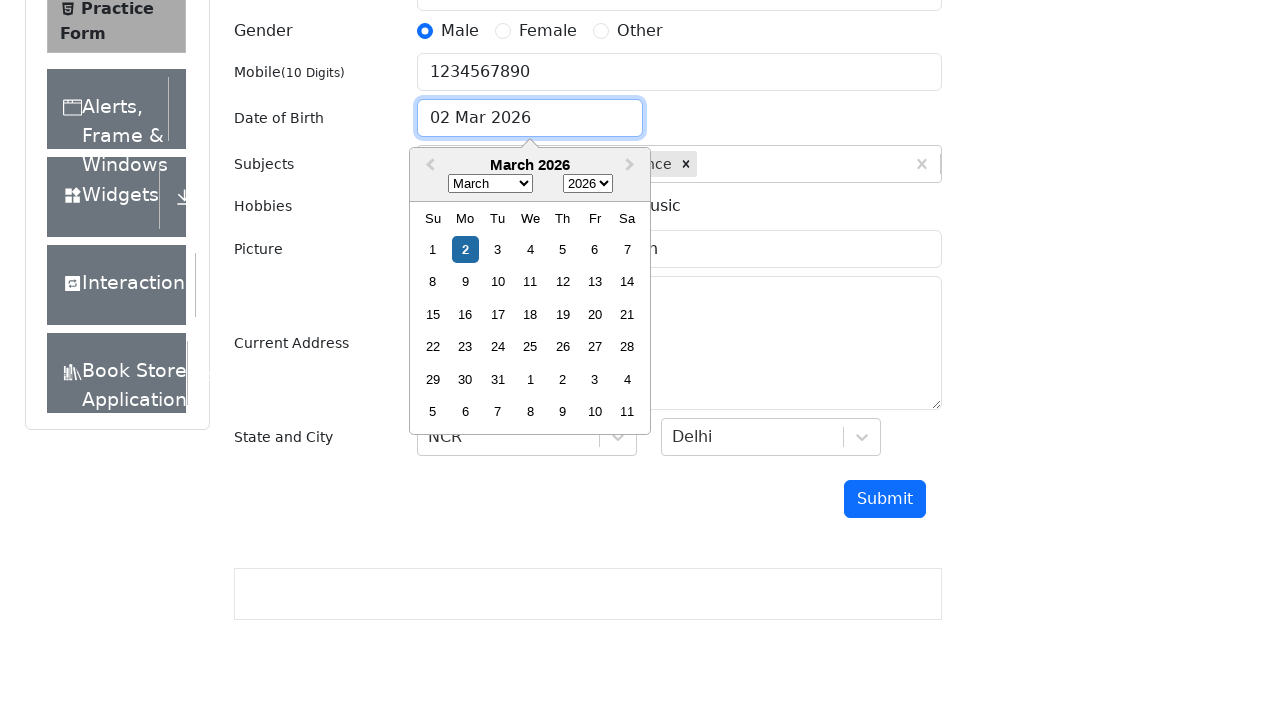

Selected month 4 (May) in date picker on .react-datepicker__month-select
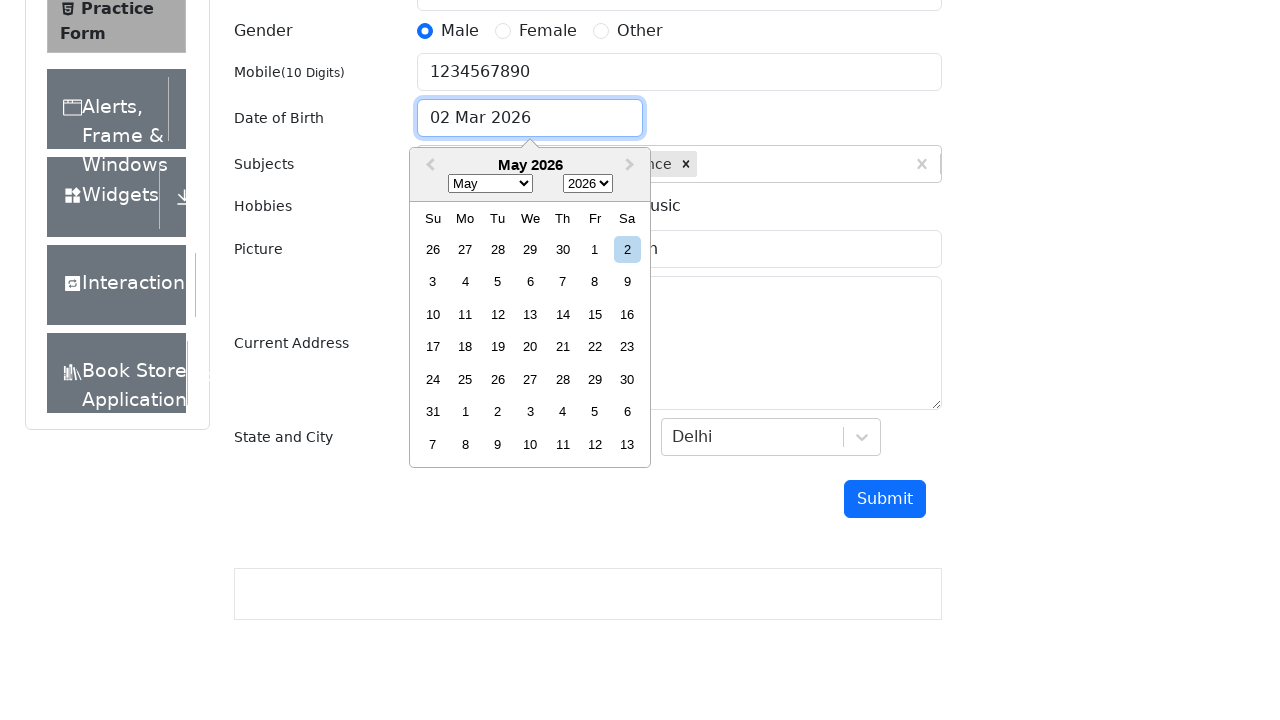

Selected year 2014 in date picker on .react-datepicker__year-select
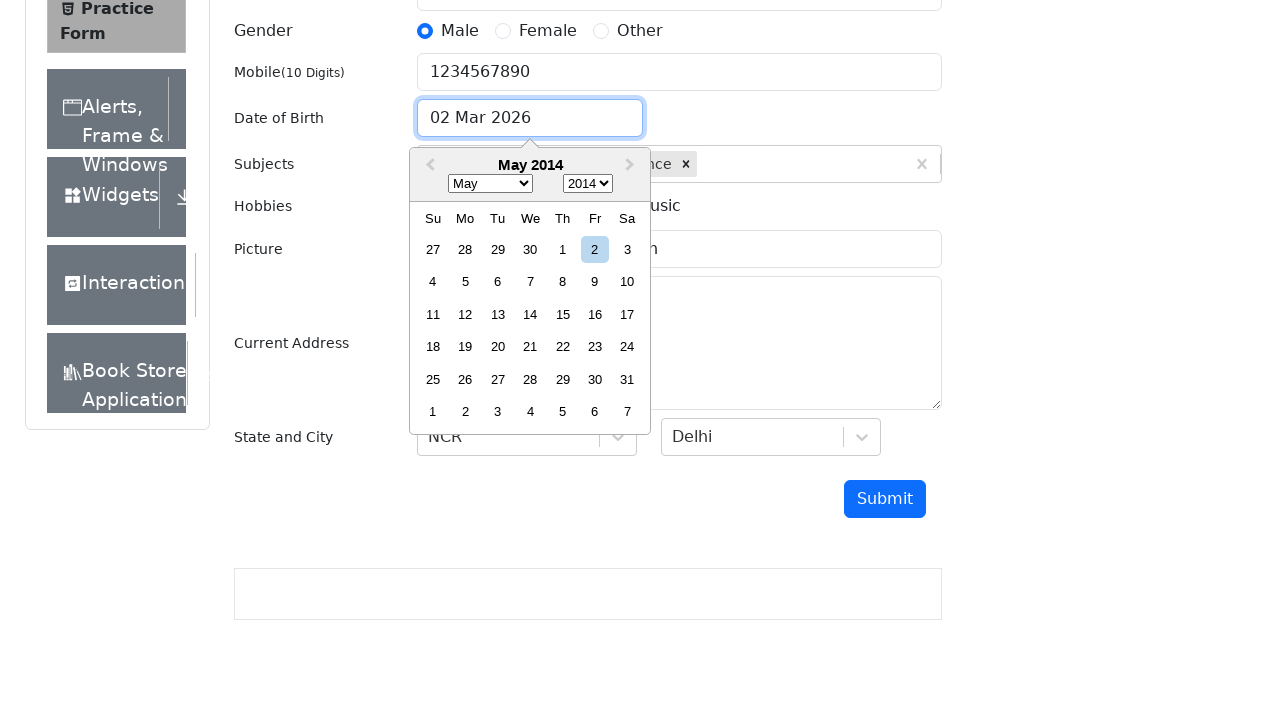

Selected day 4 in date picker at (433, 282) on .react-datepicker__day.react-datepicker__day--004:not(.react-datepicker__day--ou
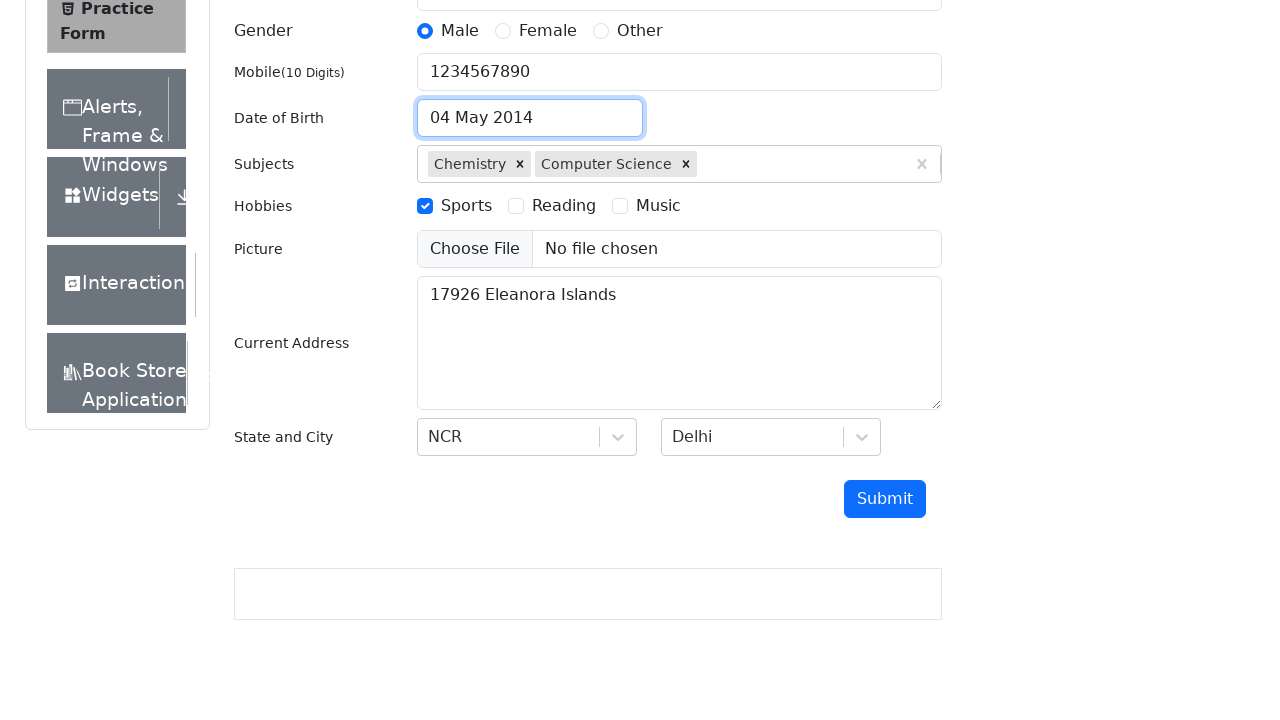

Clicked submit button to submit the registration form at (885, 499) on #submit
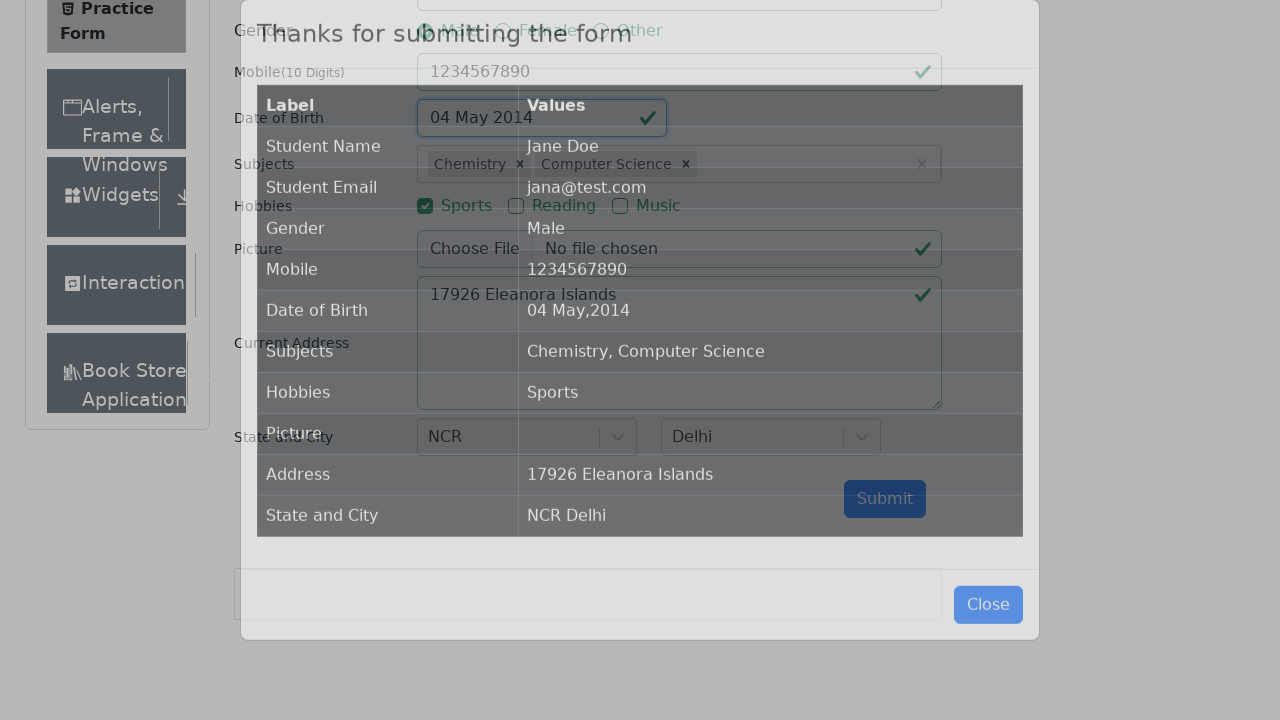

Success confirmation modal appeared with submitted data
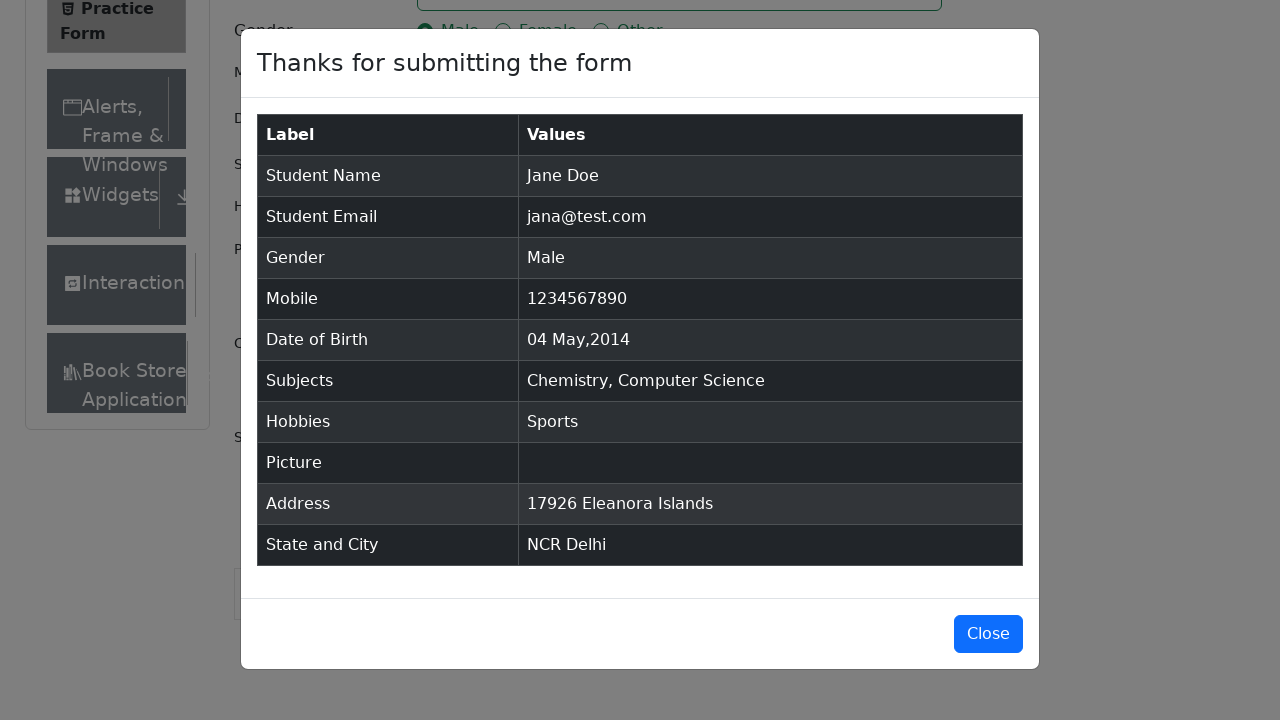

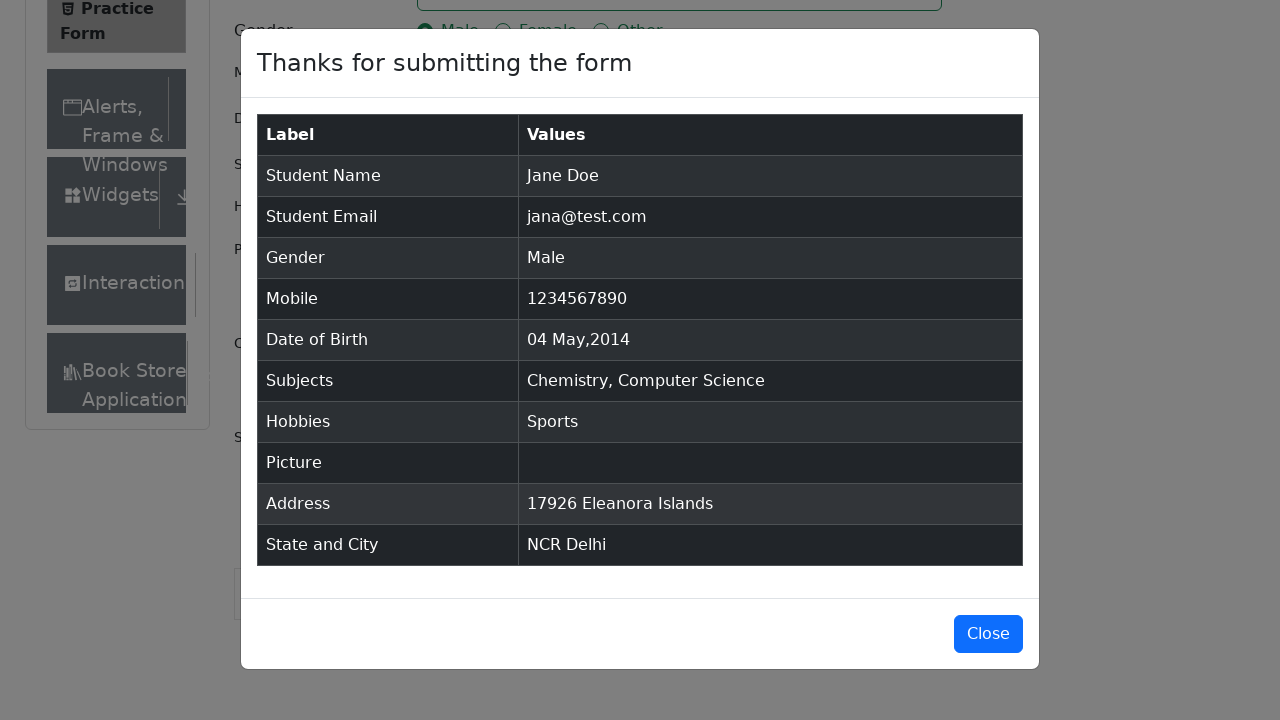